Tests drag and drop functionality by dragging an element to a drop target within an iframe on the jQuery UI demo page

Starting URL: https://jqueryui.com/droppable/

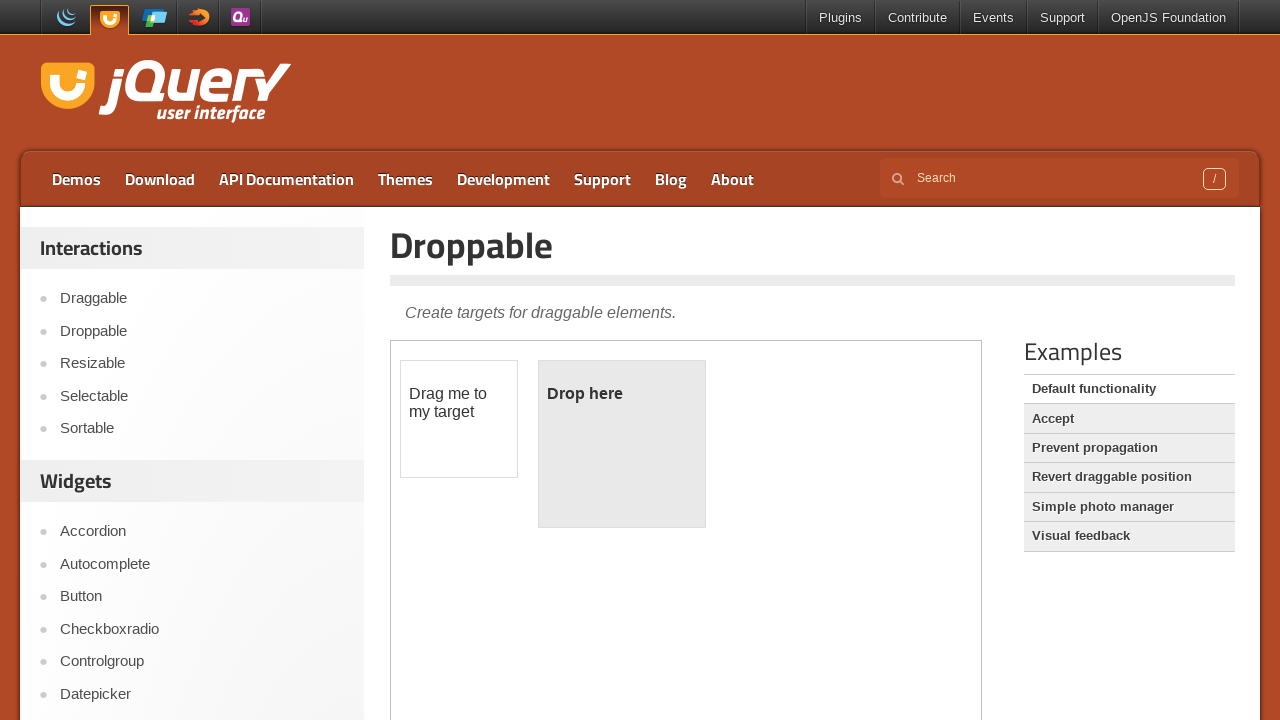

Located the demo iframe containing drag and drop elements
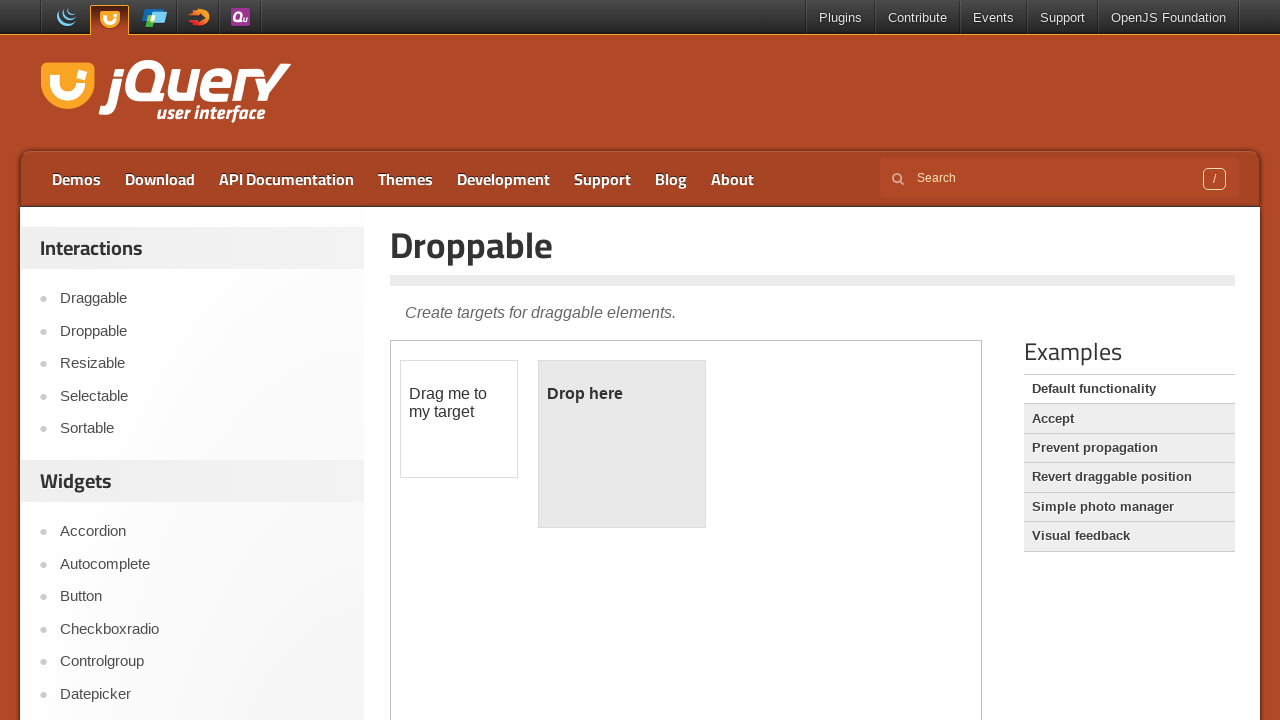

Dragged the draggable element to the droppable target within the iframe at (622, 444)
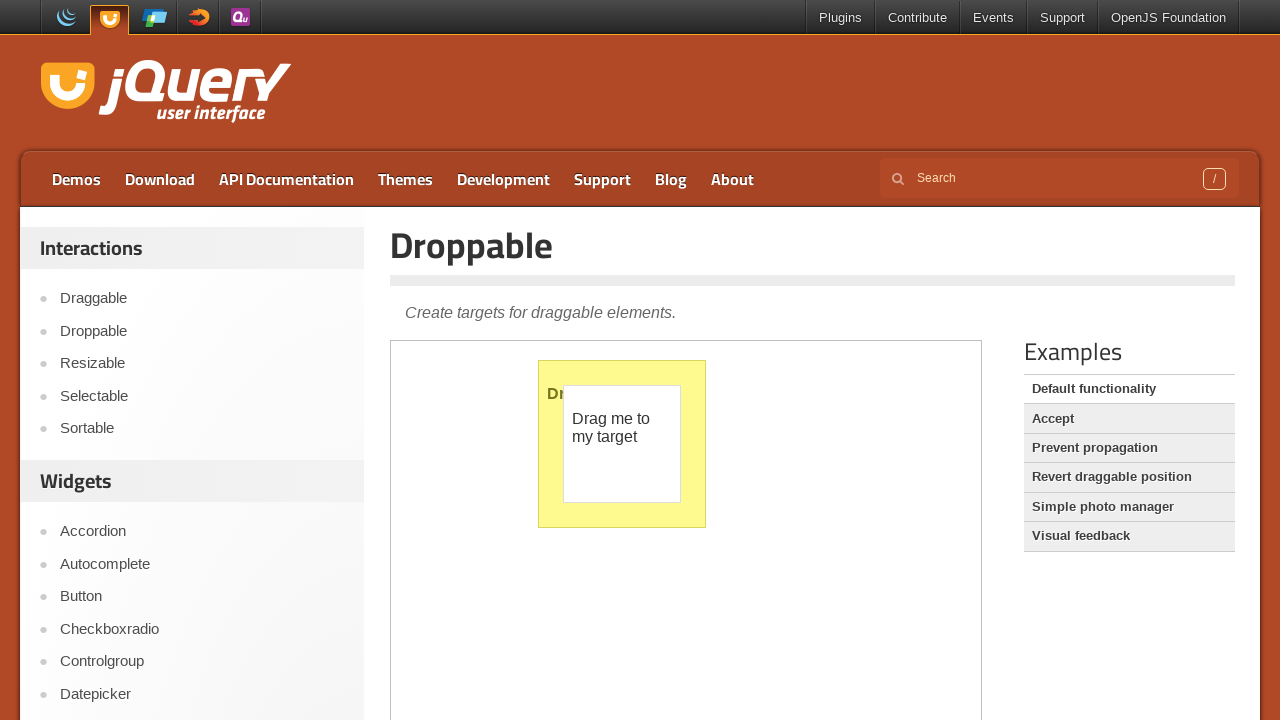

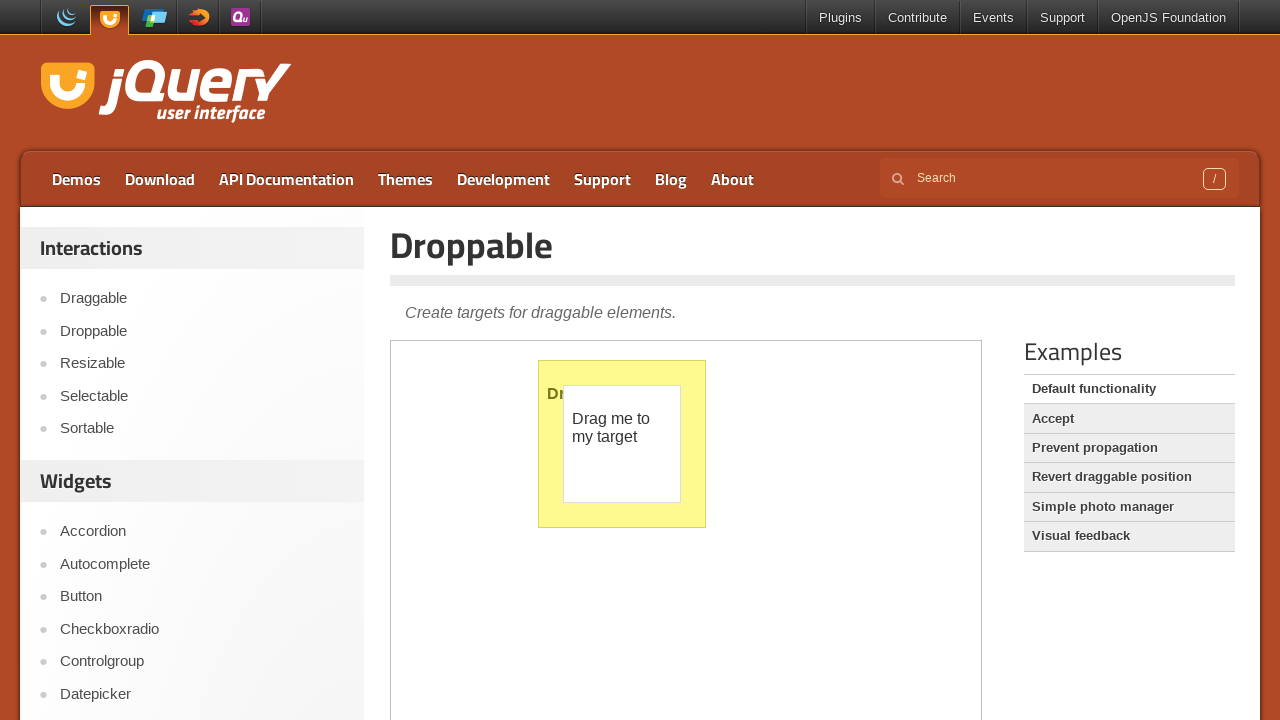